Tests modifying API responses by intercepting the fruits API, fetching the real response, adding a new fruit to the data, and verifying the added fruit appears on the page

Starting URL: https://demo.playwright.dev/api-mocking

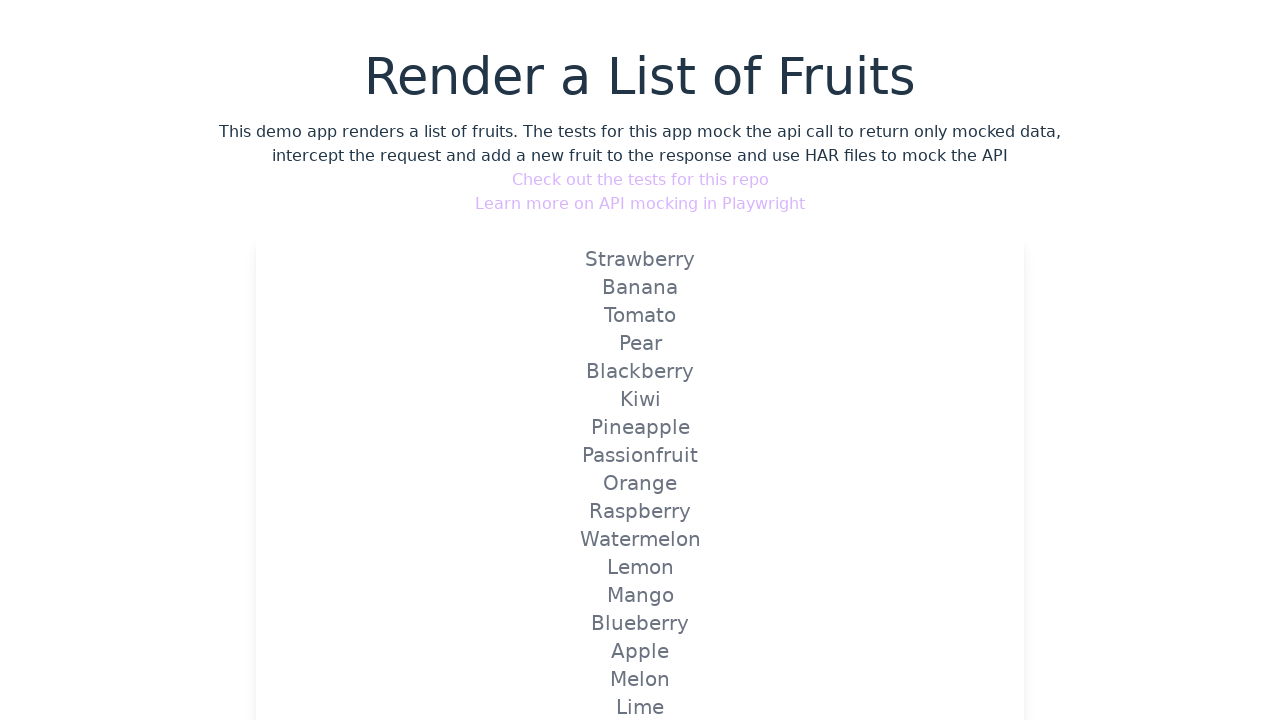

Set up route interceptor to modify fruits API response and add Loquat
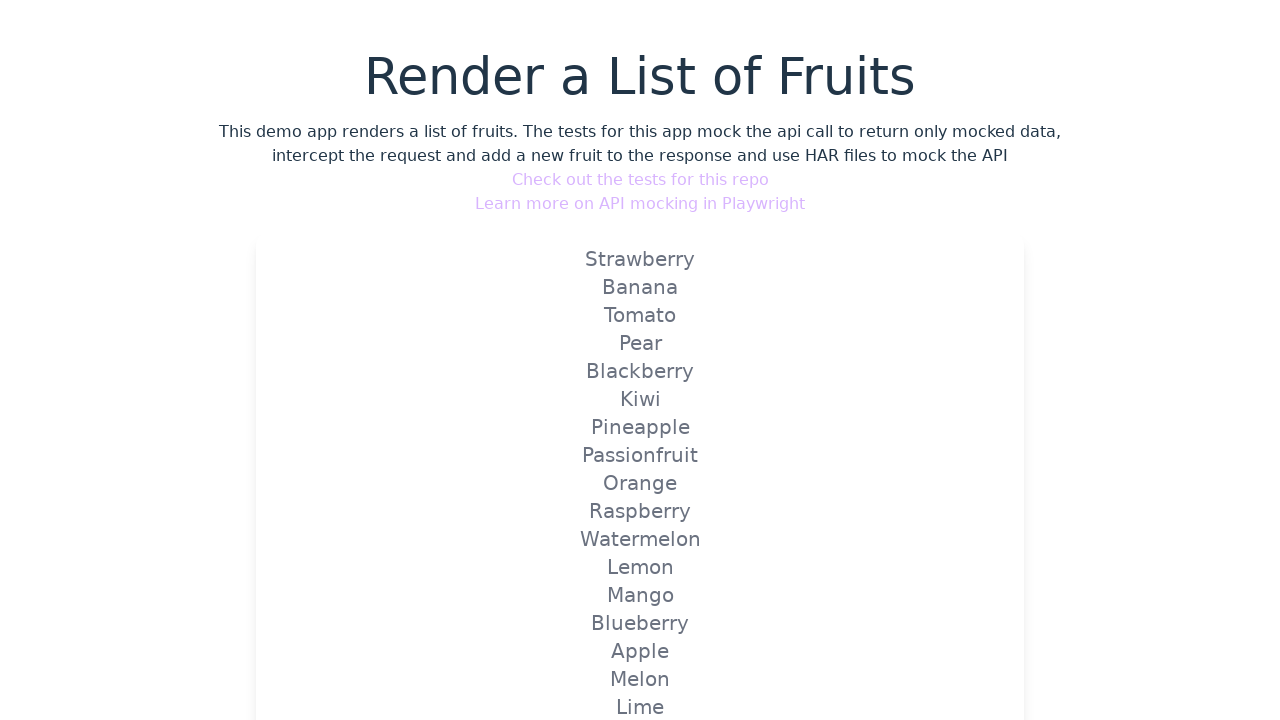

Reloaded page to trigger modified API call with intercepted fruits data
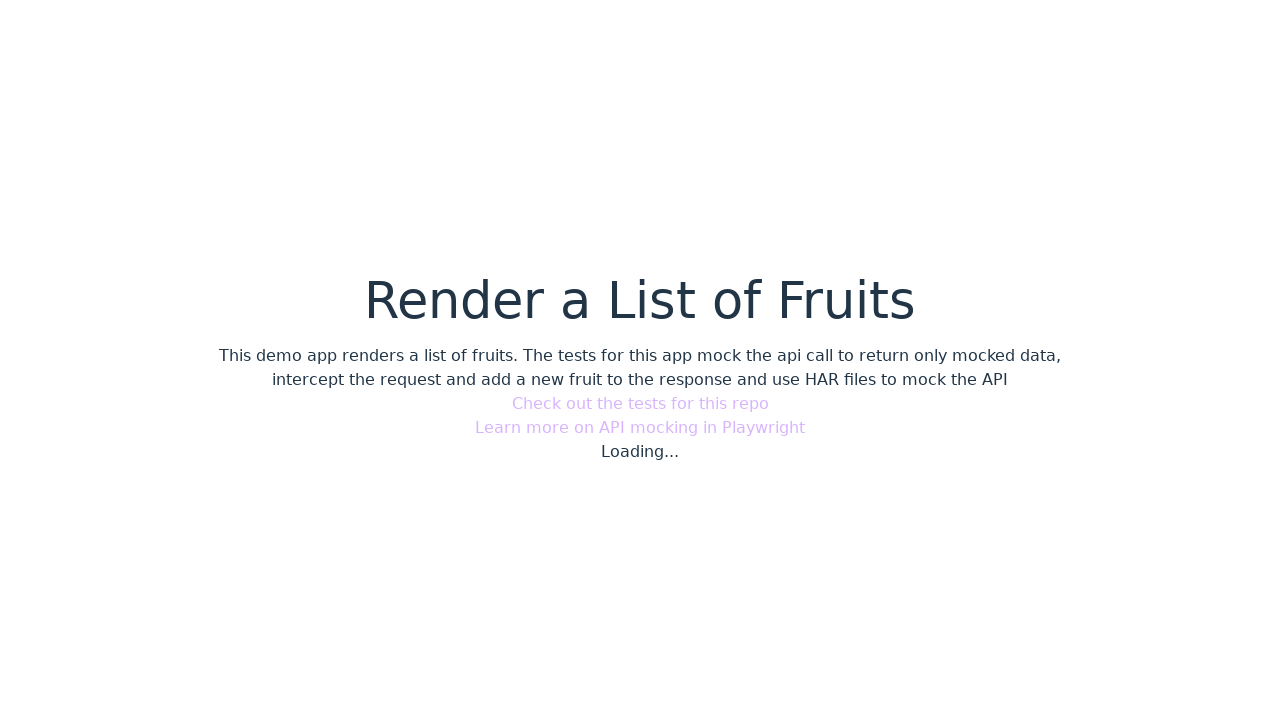

Verified that the newly added Loquat fruit appears on the page
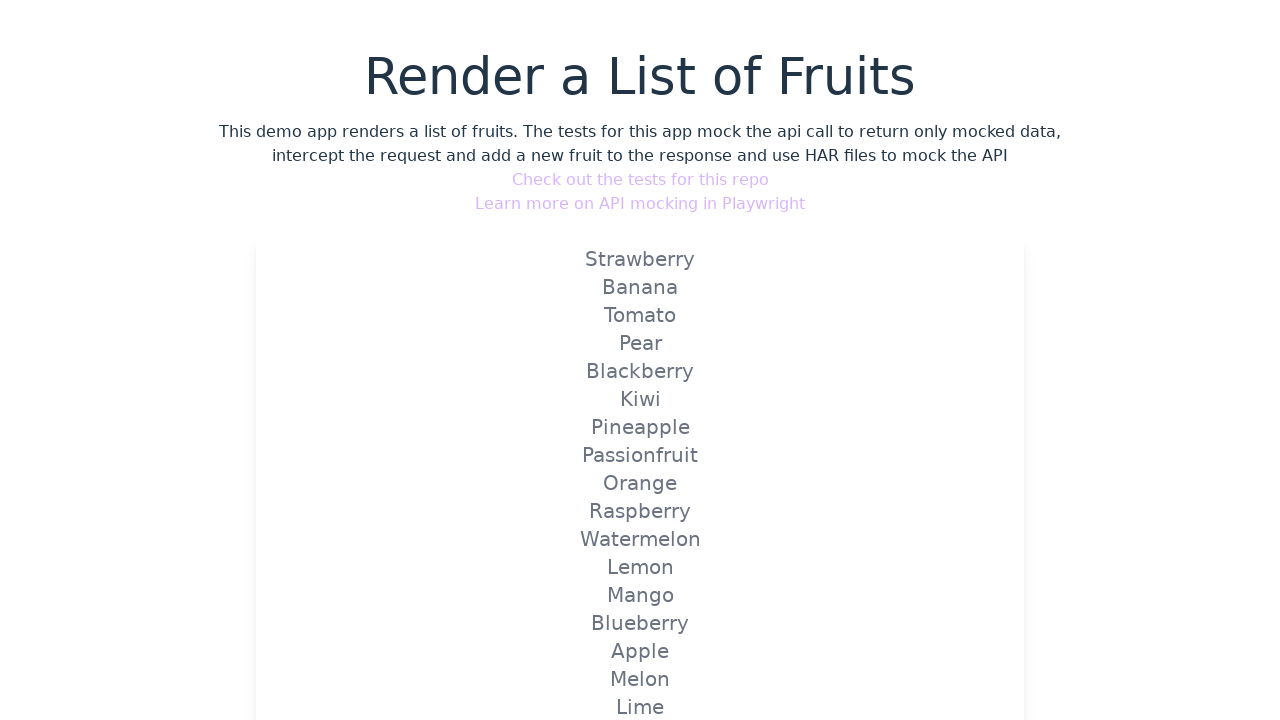

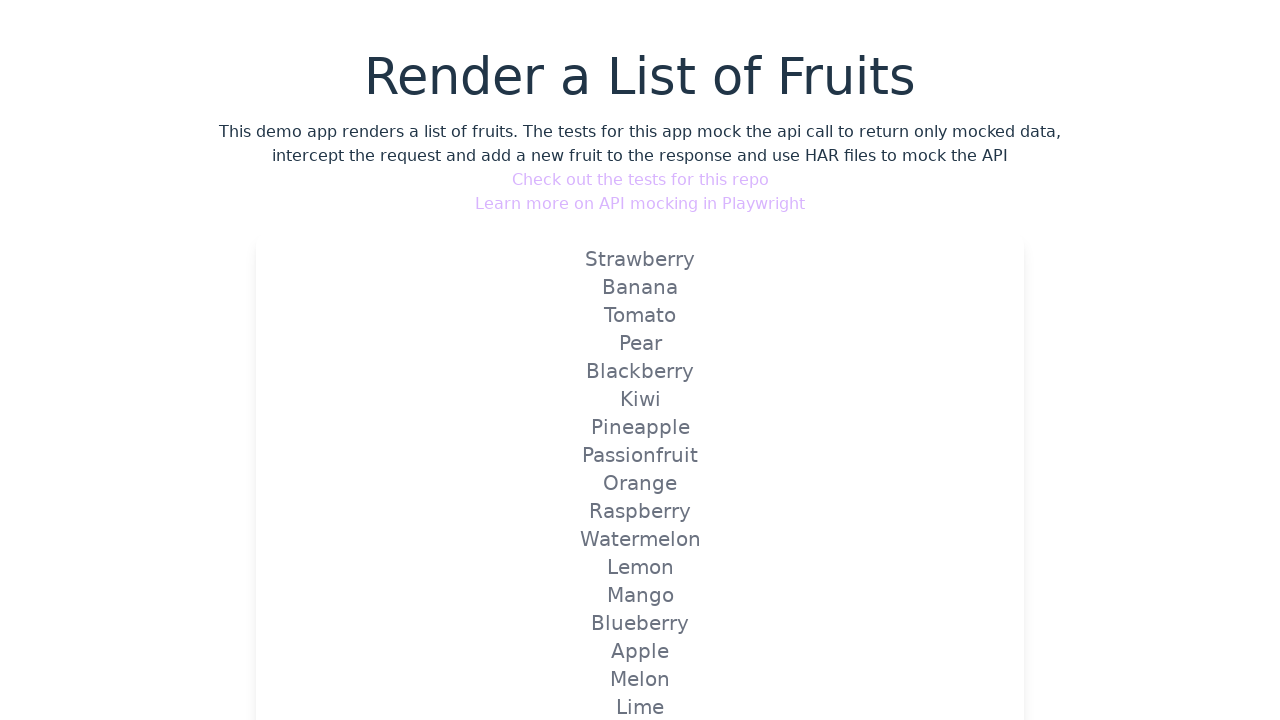